Tests exit intent popup in a loop by triggering it multiple times, closing, and reloading the page

Starting URL: https://the-internet.herokuapp.com

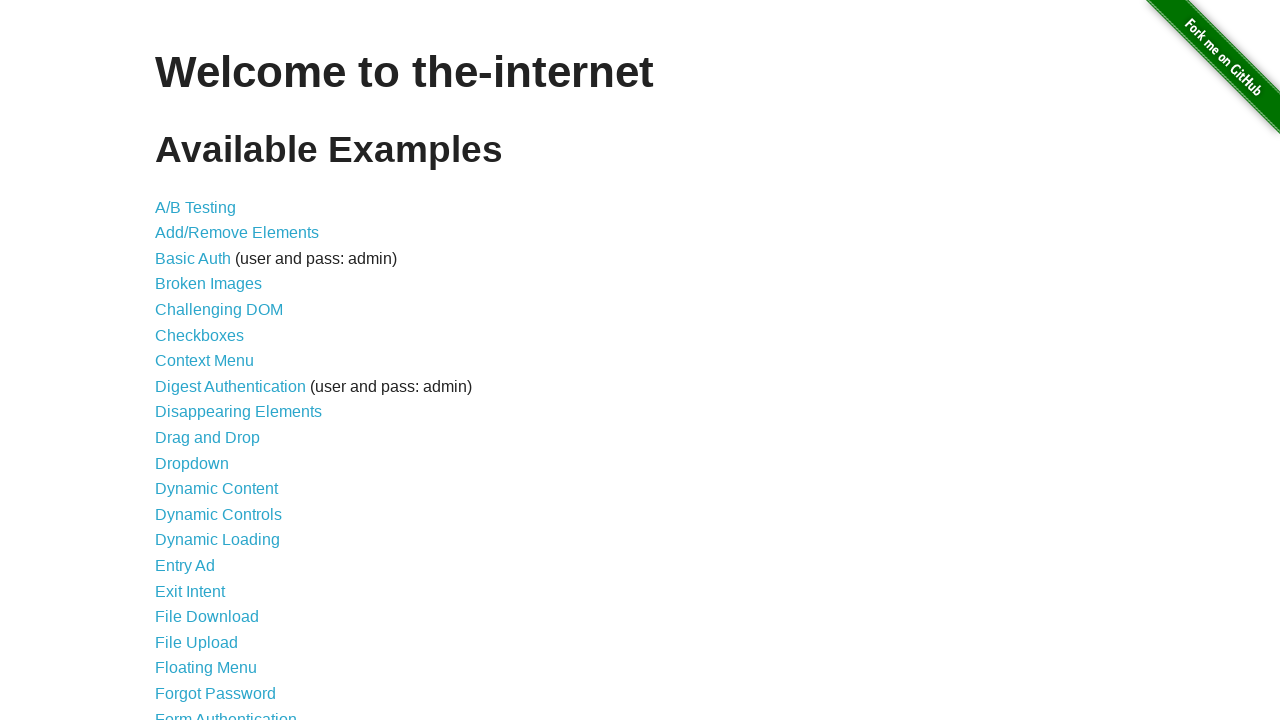

Clicked on Exit Intent link at (190, 591) on internal:role=link[name="Exit Intent"i]
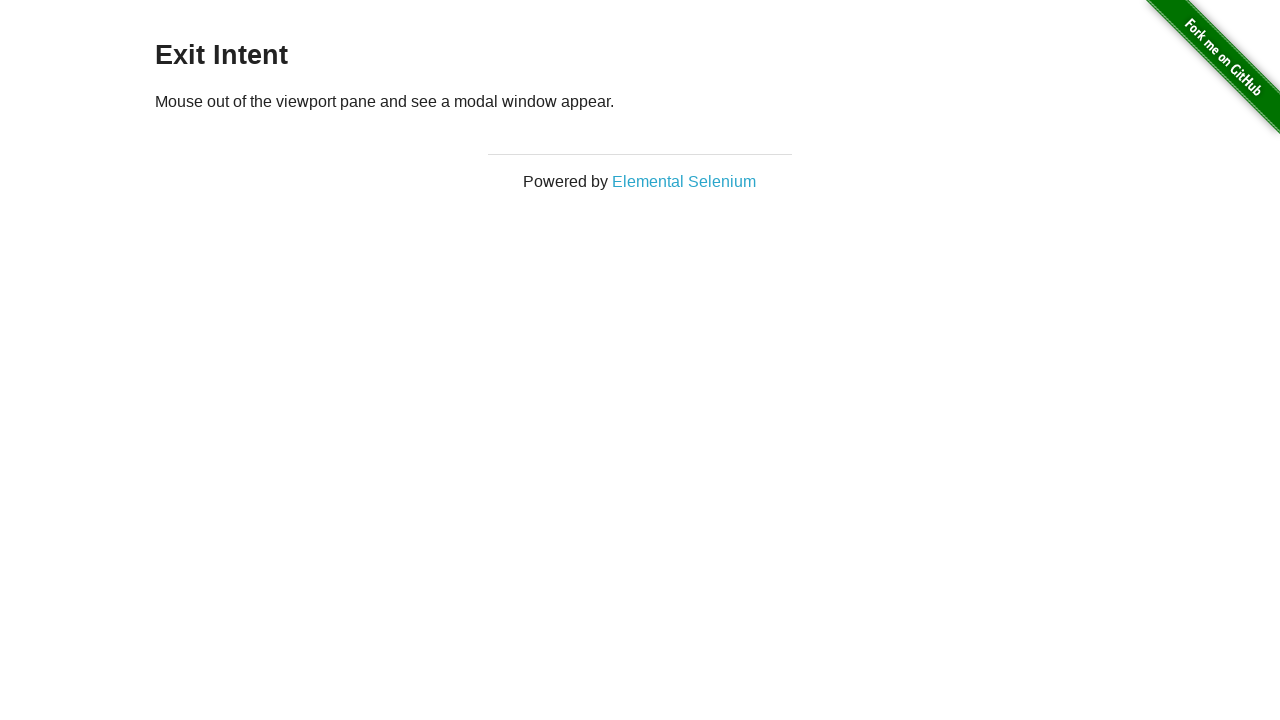

Retrieved viewport size
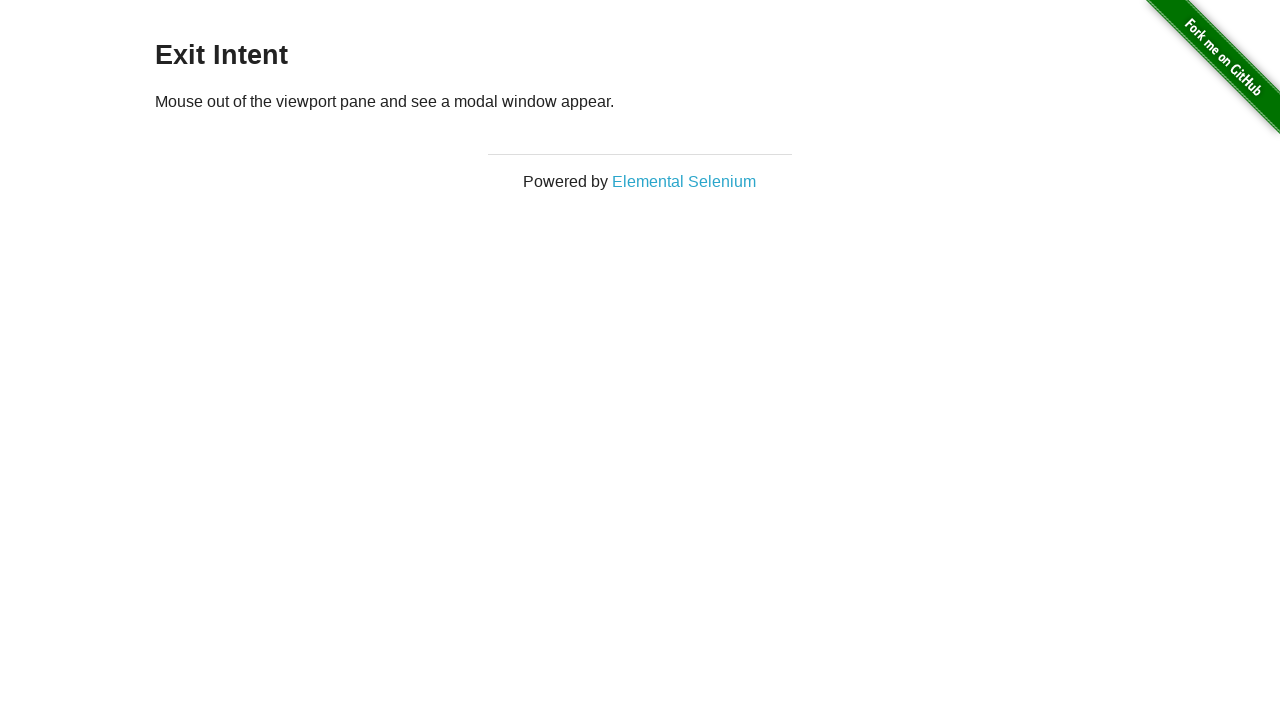

Extracted viewport width
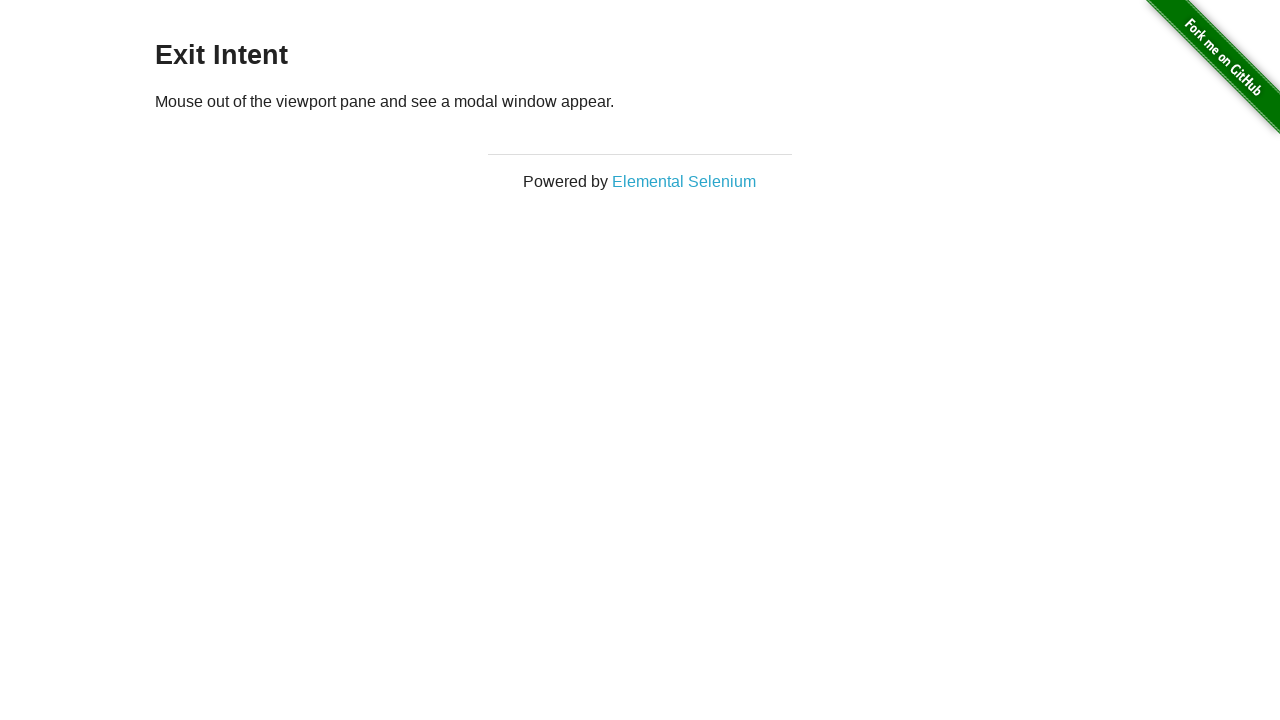

Waited for page load state
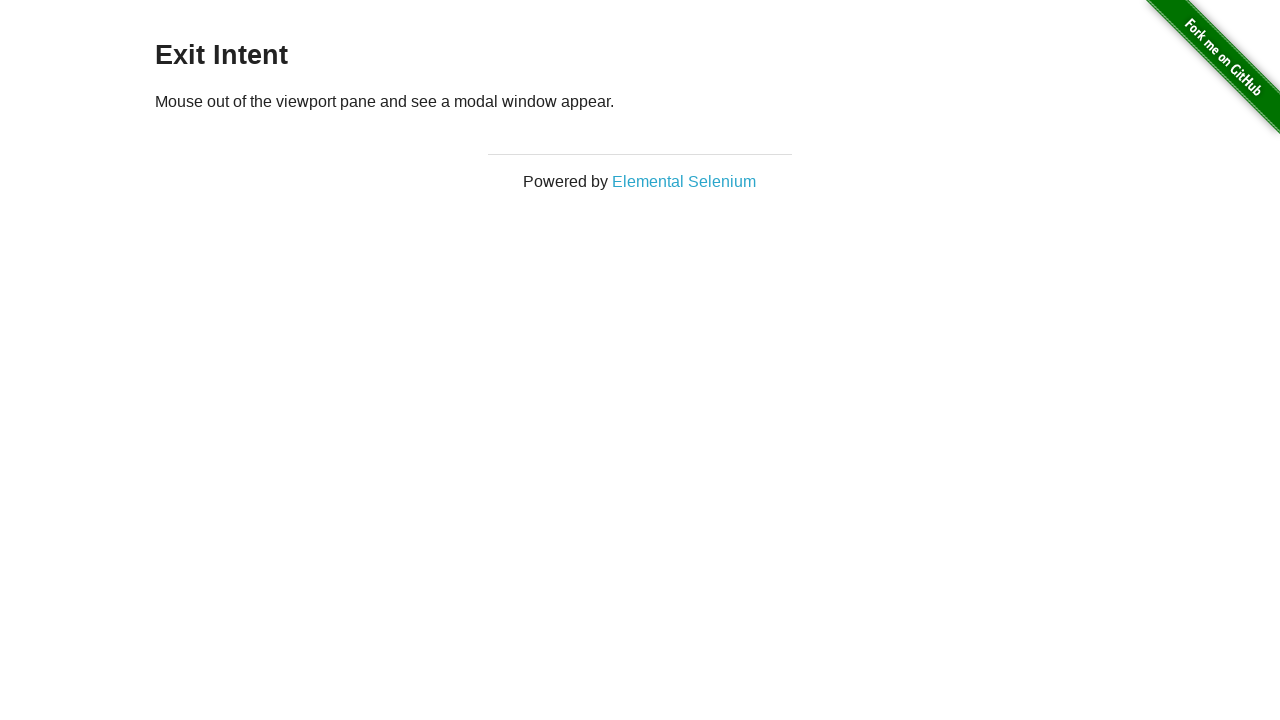

Waited 1 second for modal to appear
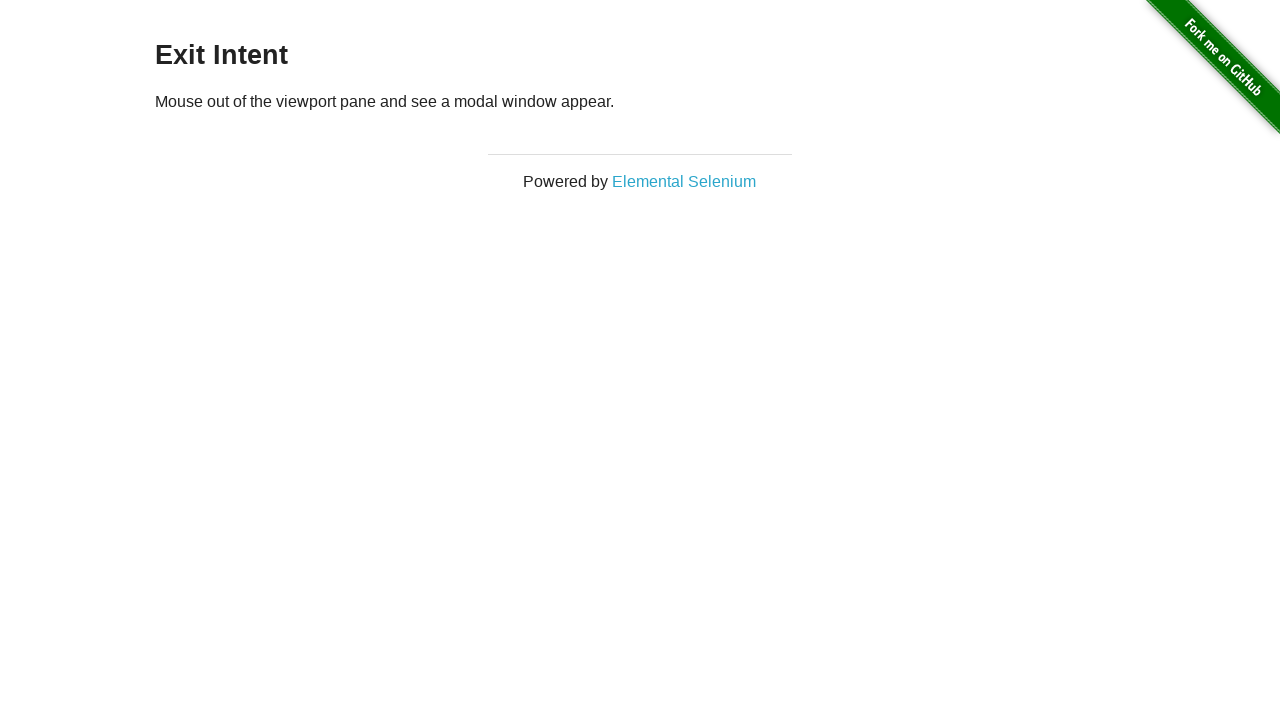

Moved mouse to top center to trigger exit intent at (640, -50)
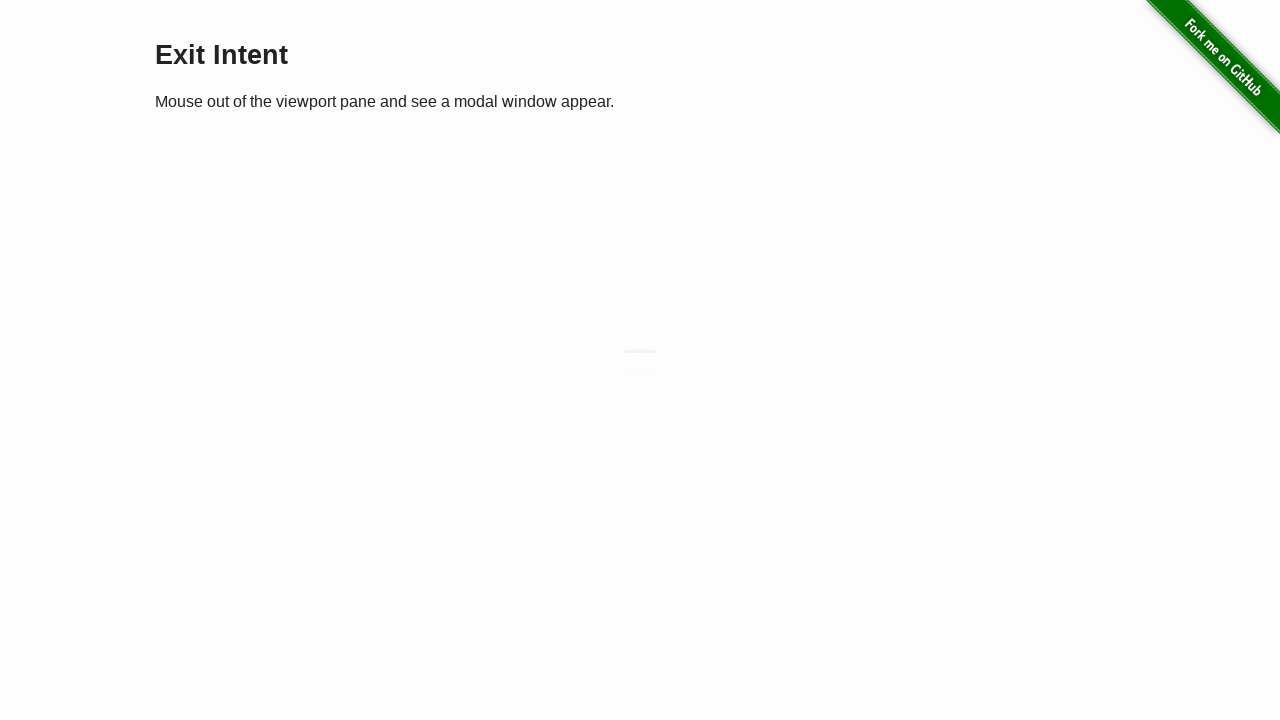

Located close button in modal footer
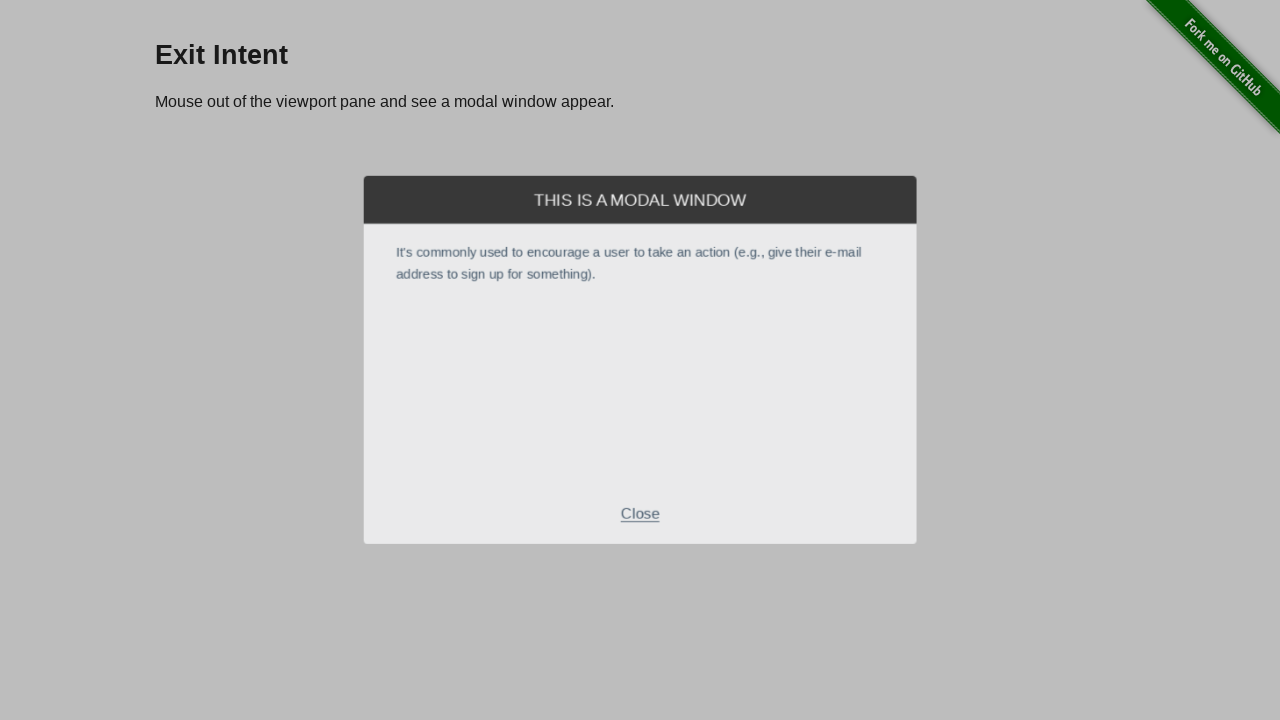

Clicked close button to dismiss exit intent popup at (640, 527) on xpath=//div[@class='modal-footer']//p[text()='Close']
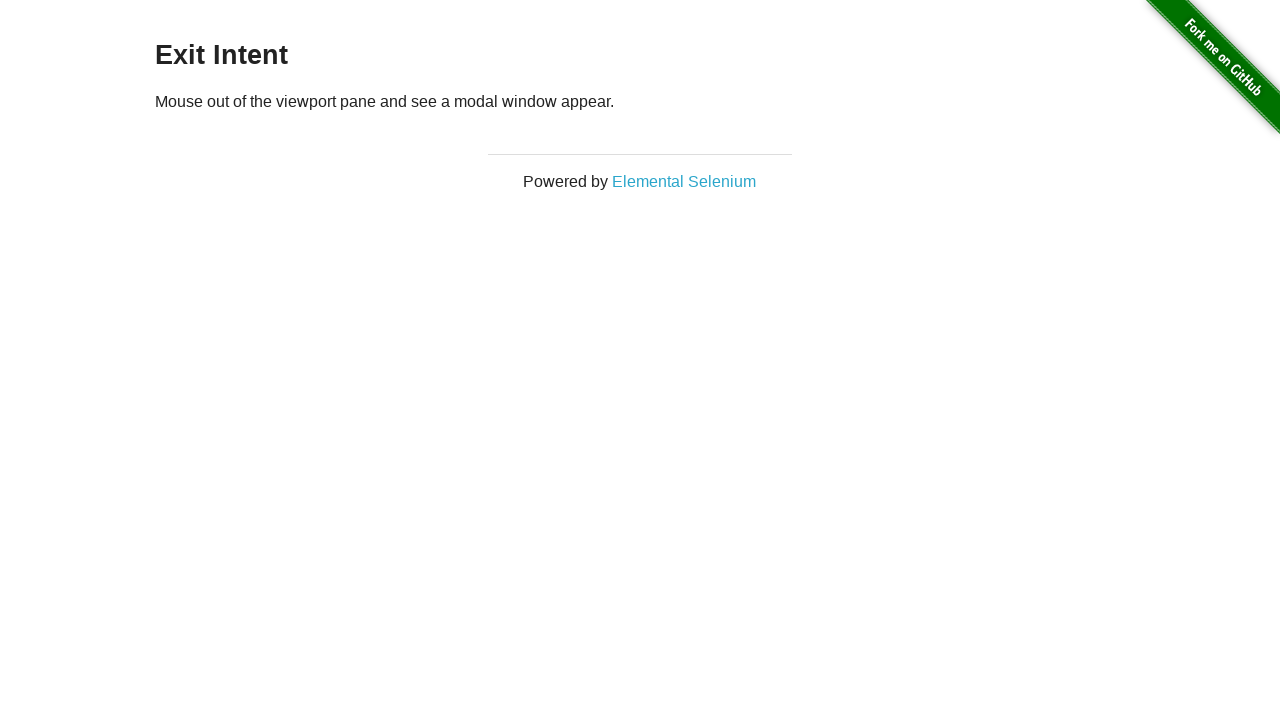

Reloaded page to test exit intent loop again
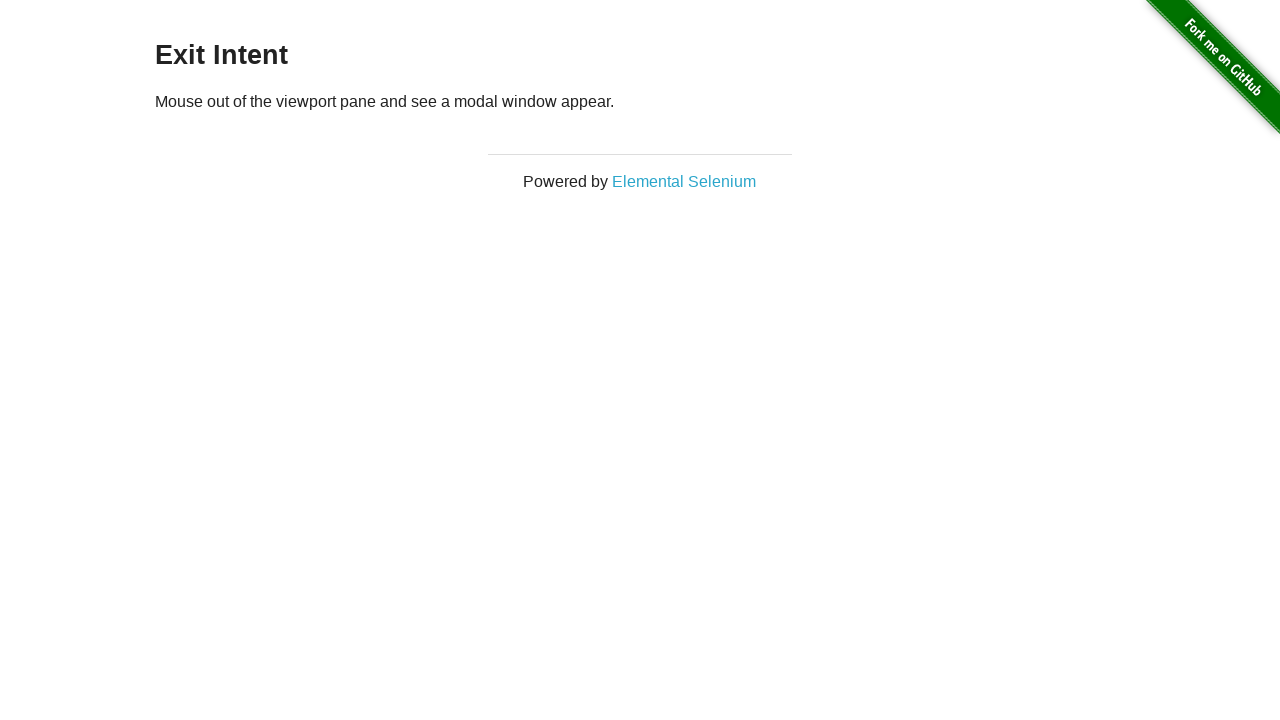

Waited for page load state
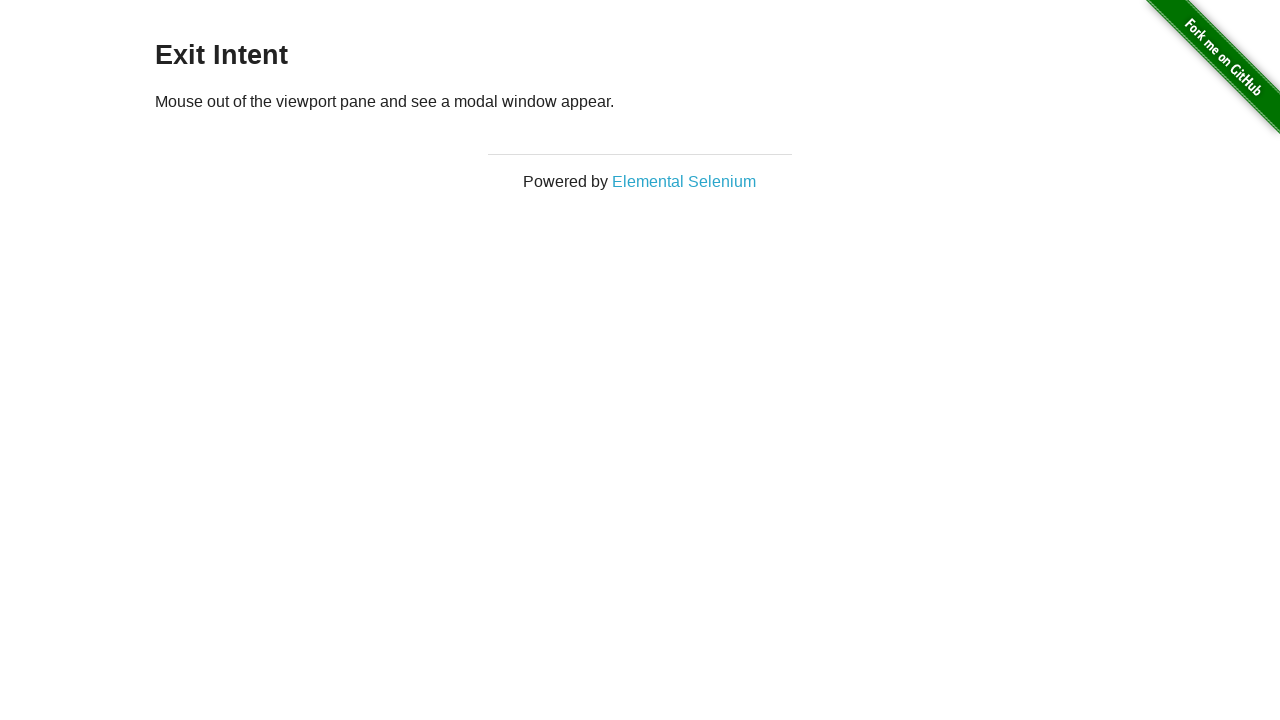

Waited 1 second for modal to appear
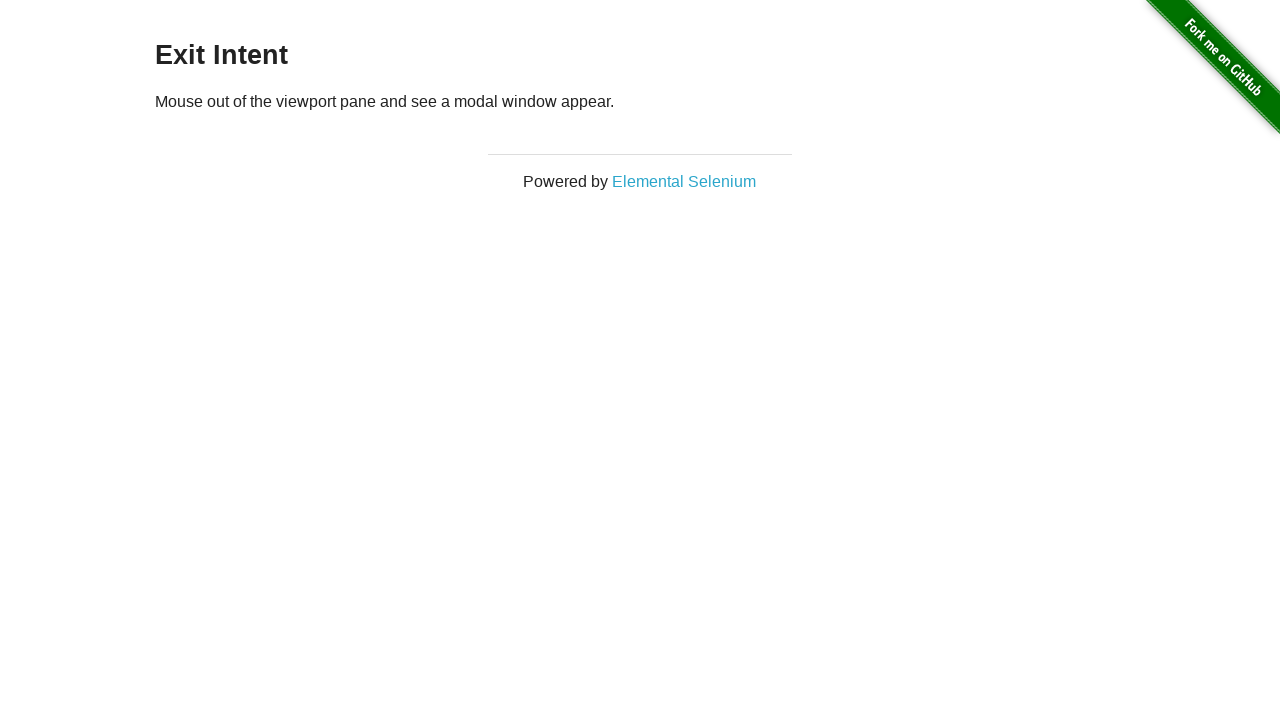

Moved mouse to top center to trigger exit intent at (640, -50)
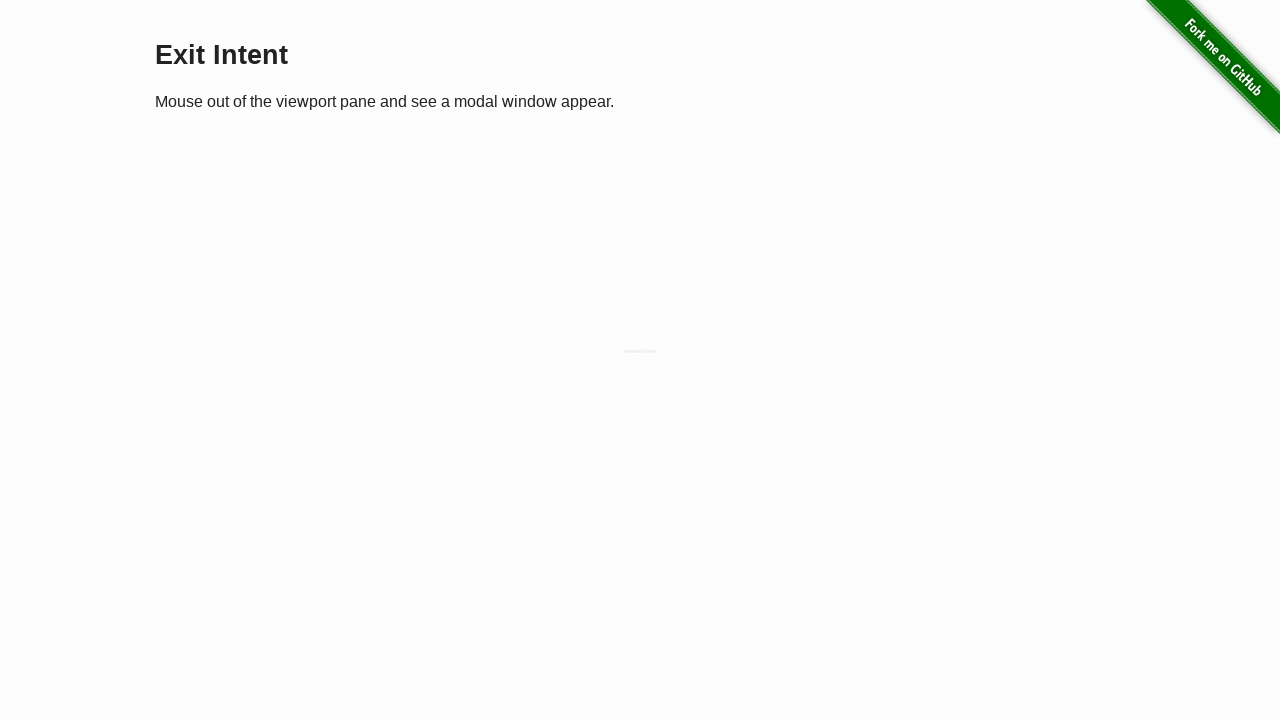

Located close button in modal footer
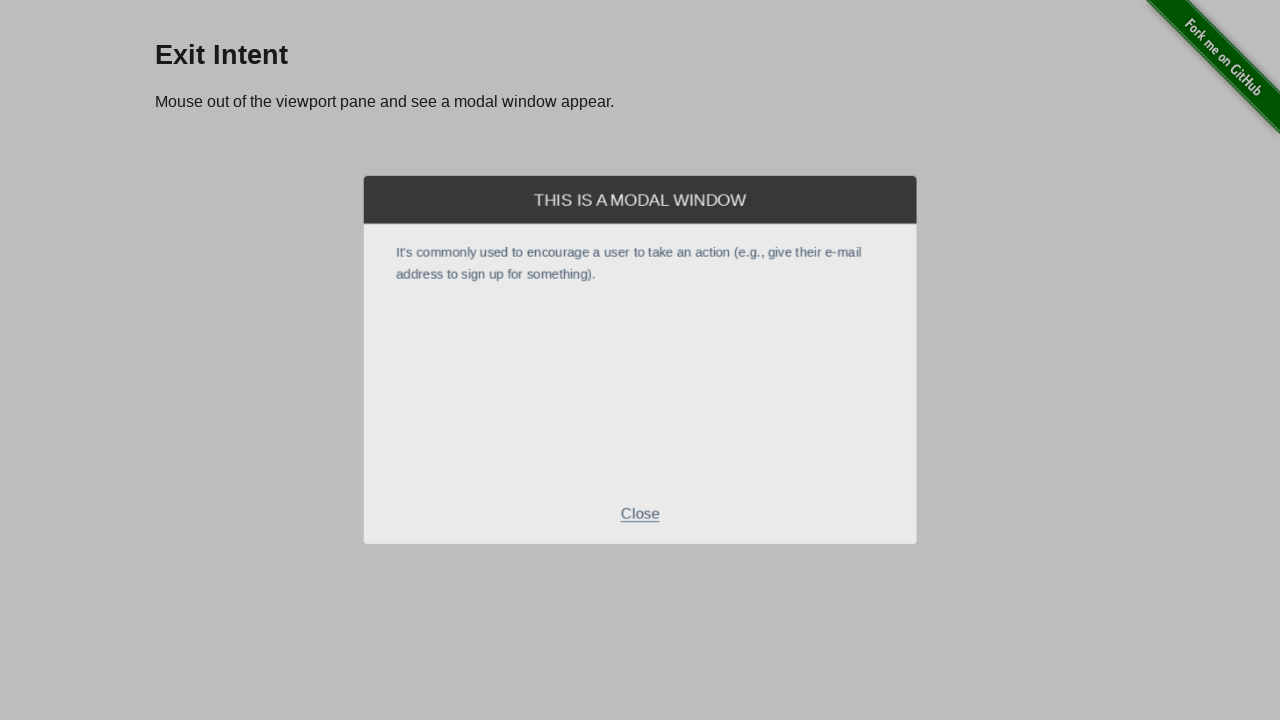

Clicked close button to dismiss exit intent popup at (640, 527) on xpath=//div[@class='modal-footer']//p[text()='Close']
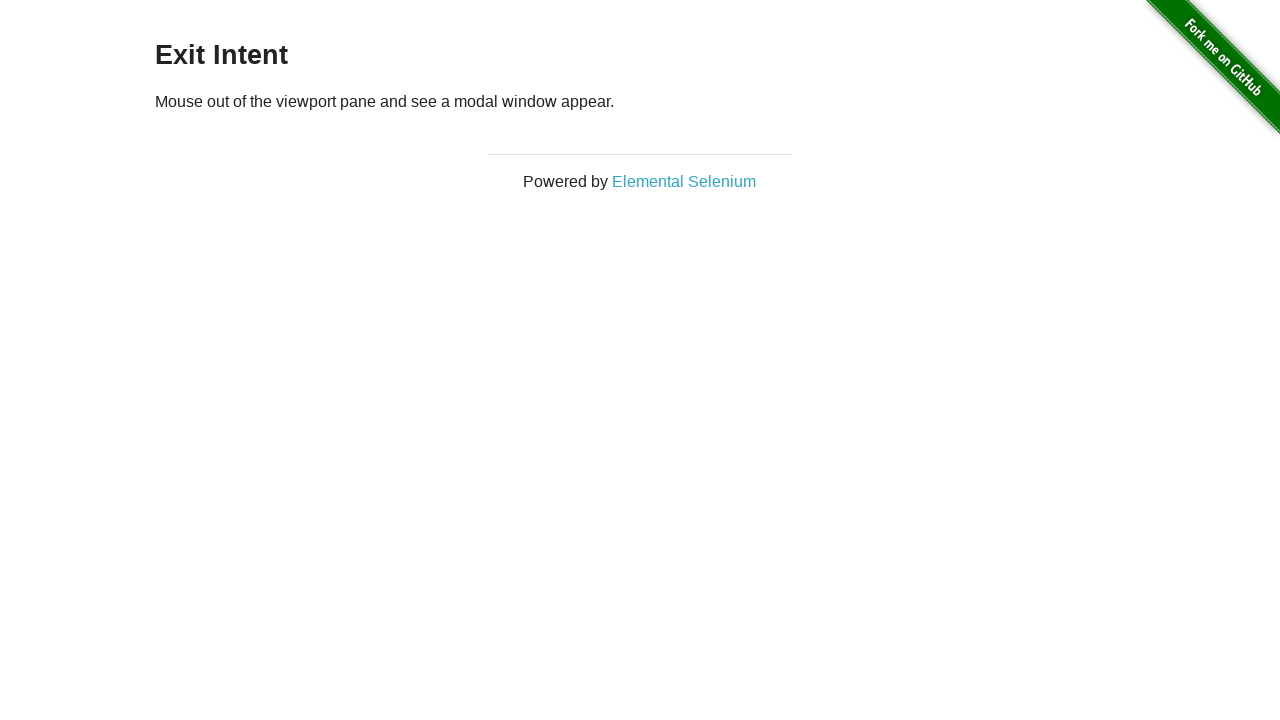

Reloaded page to test exit intent loop again
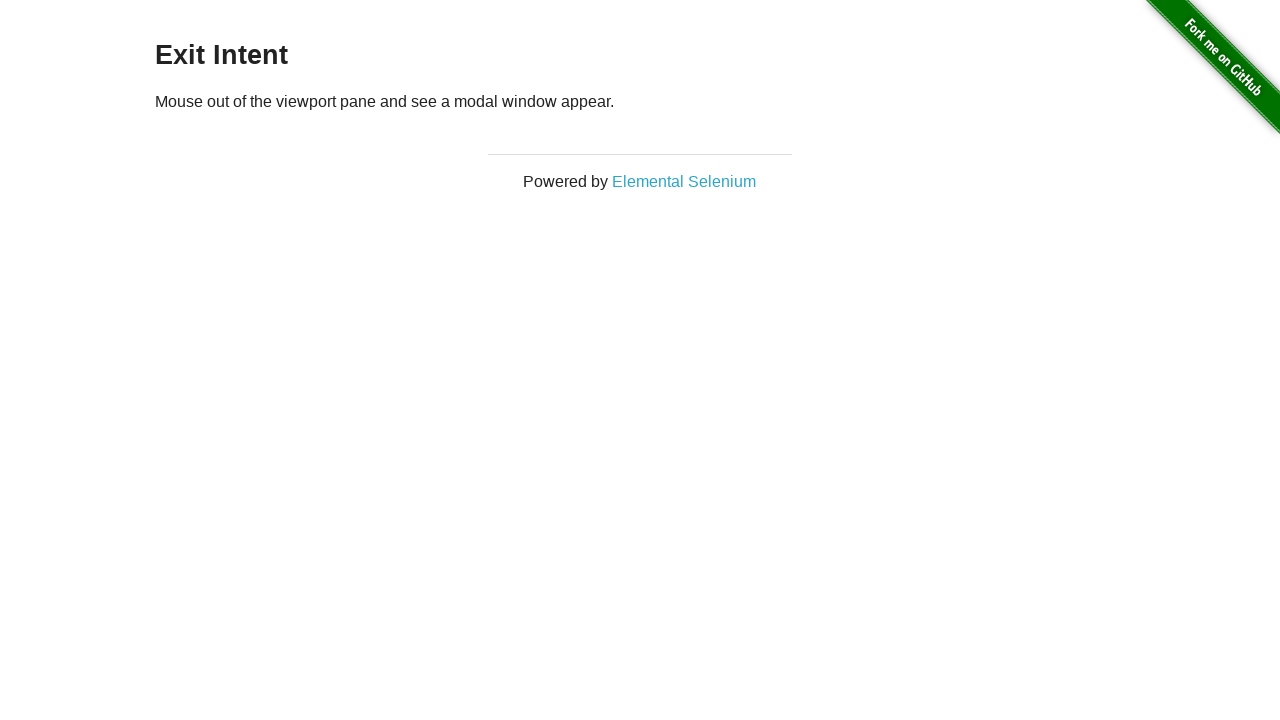

Waited for page load state
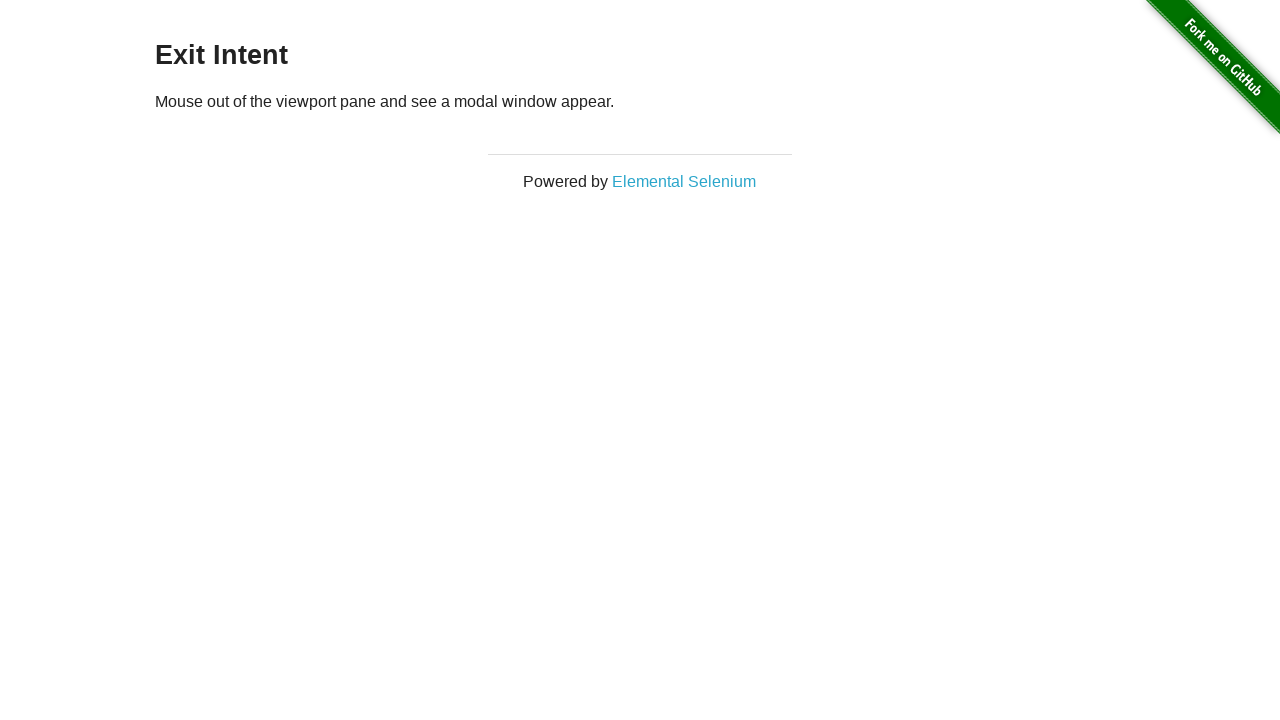

Waited 1 second for modal to appear
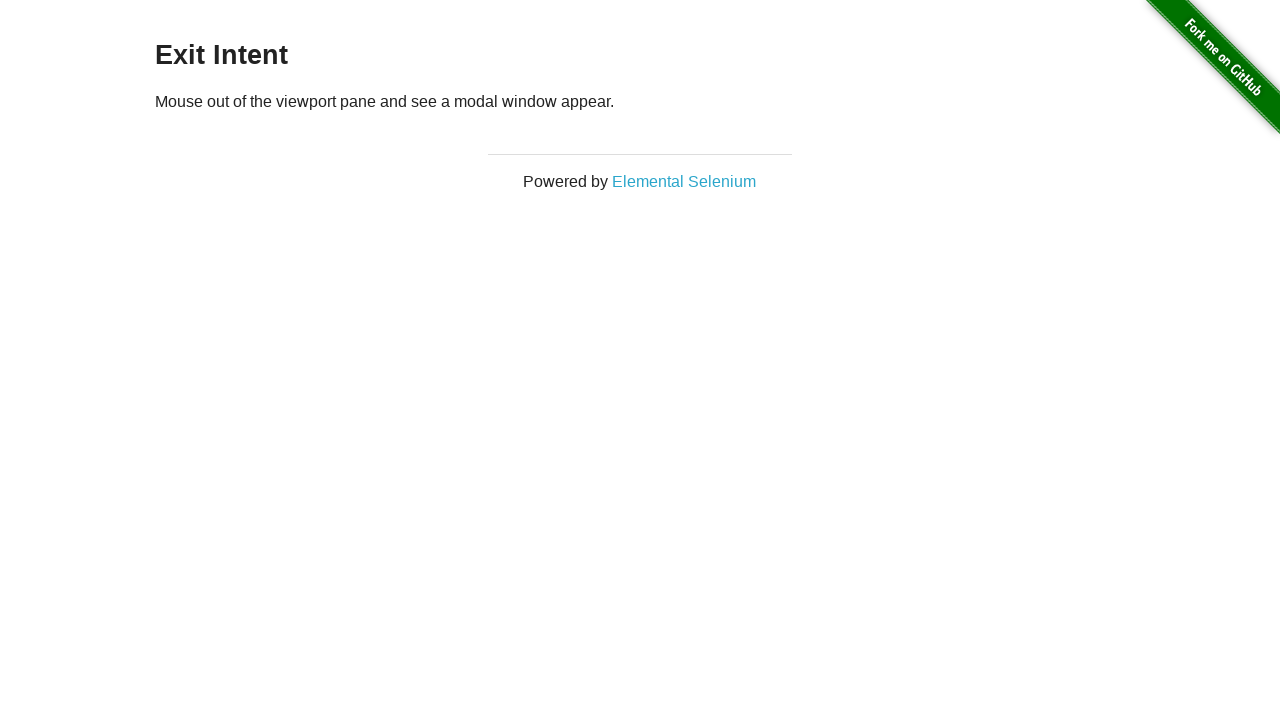

Moved mouse to top center to trigger exit intent at (640, -50)
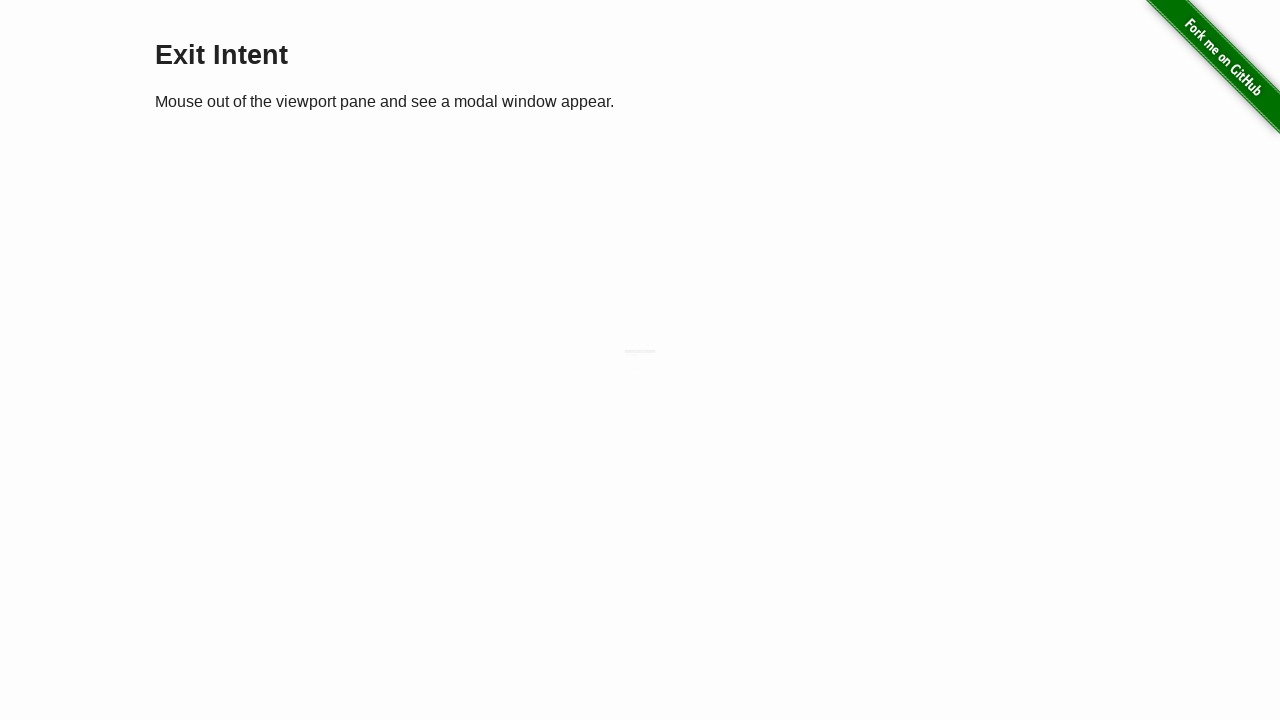

Located close button in modal footer
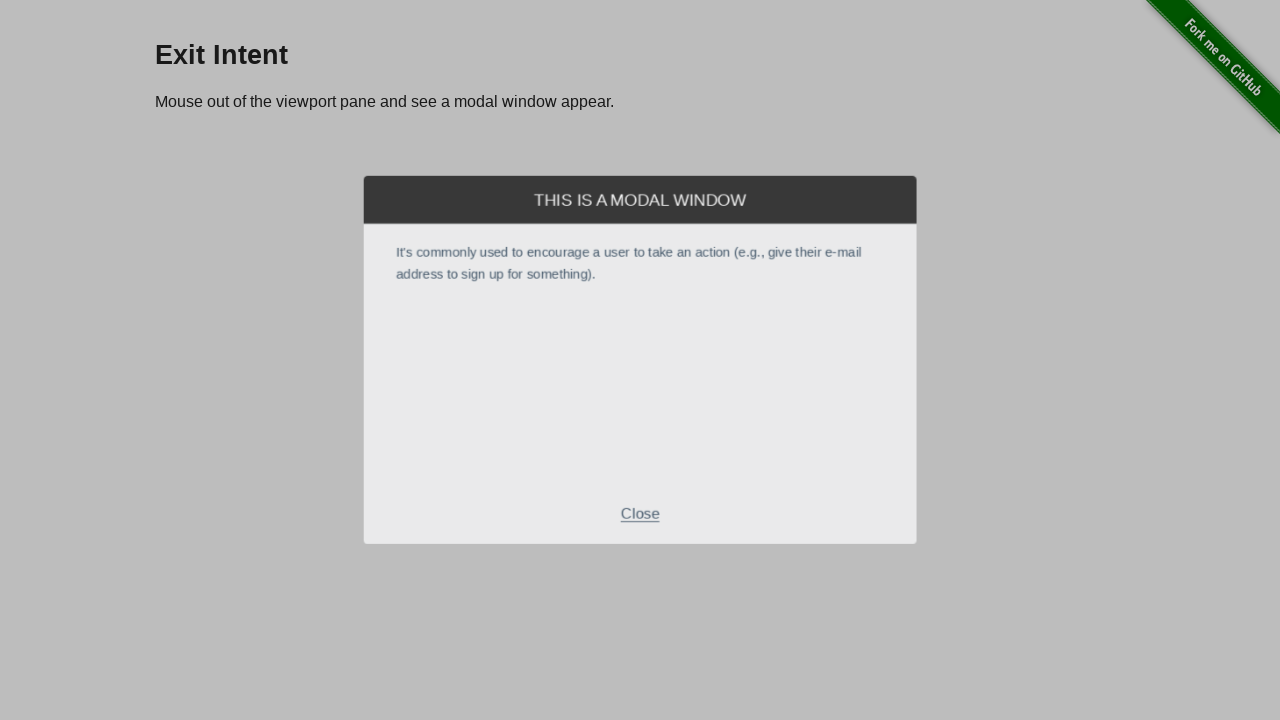

Clicked close button to dismiss exit intent popup at (640, 527) on xpath=//div[@class='modal-footer']//p[text()='Close']
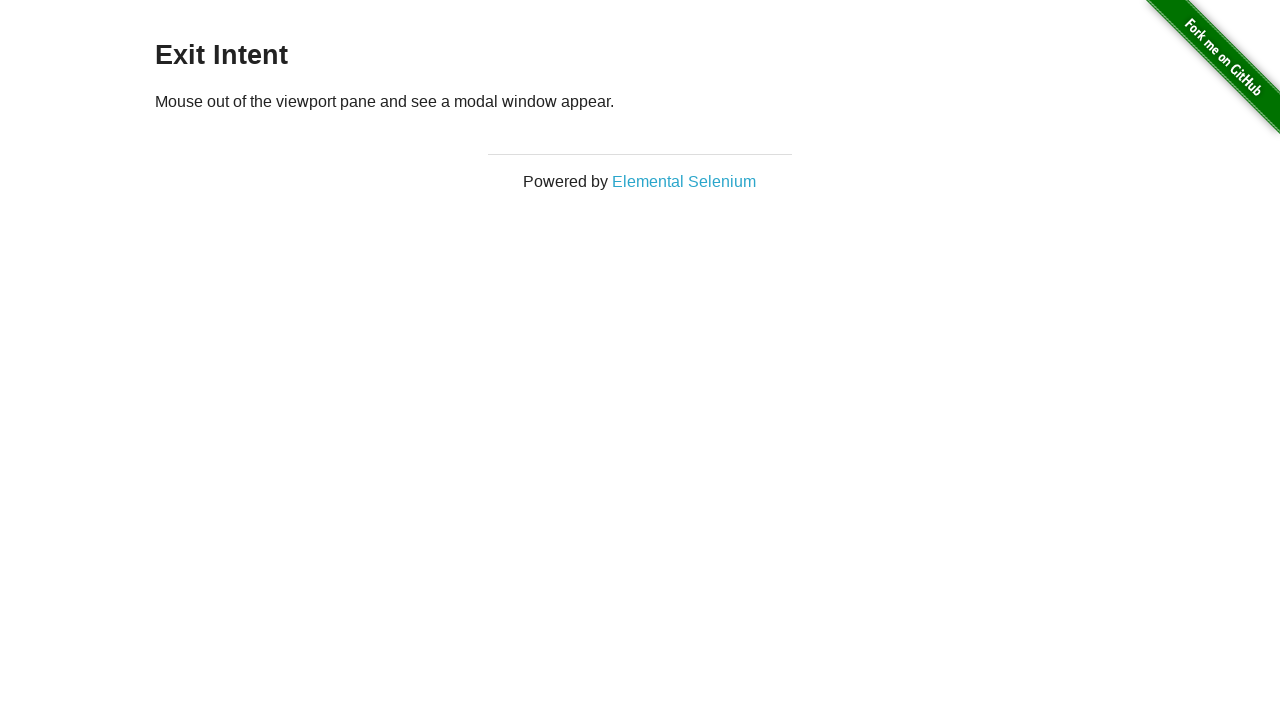

Reloaded page to test exit intent loop again
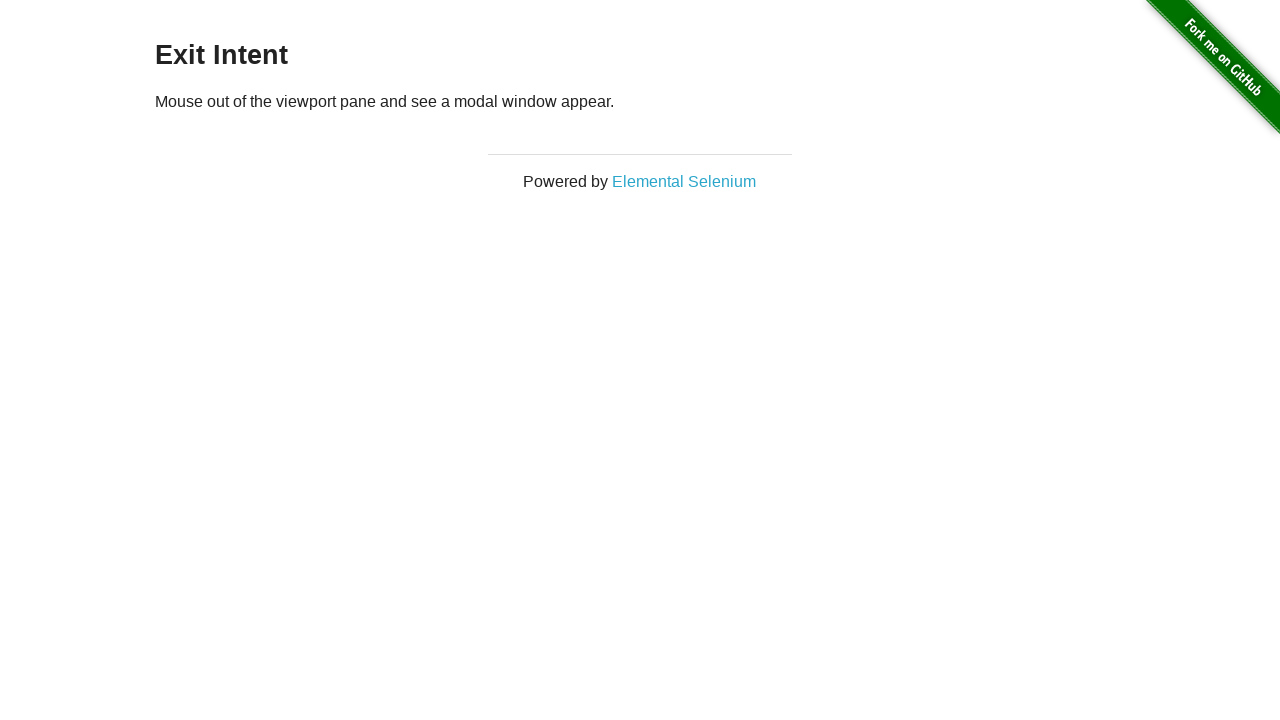

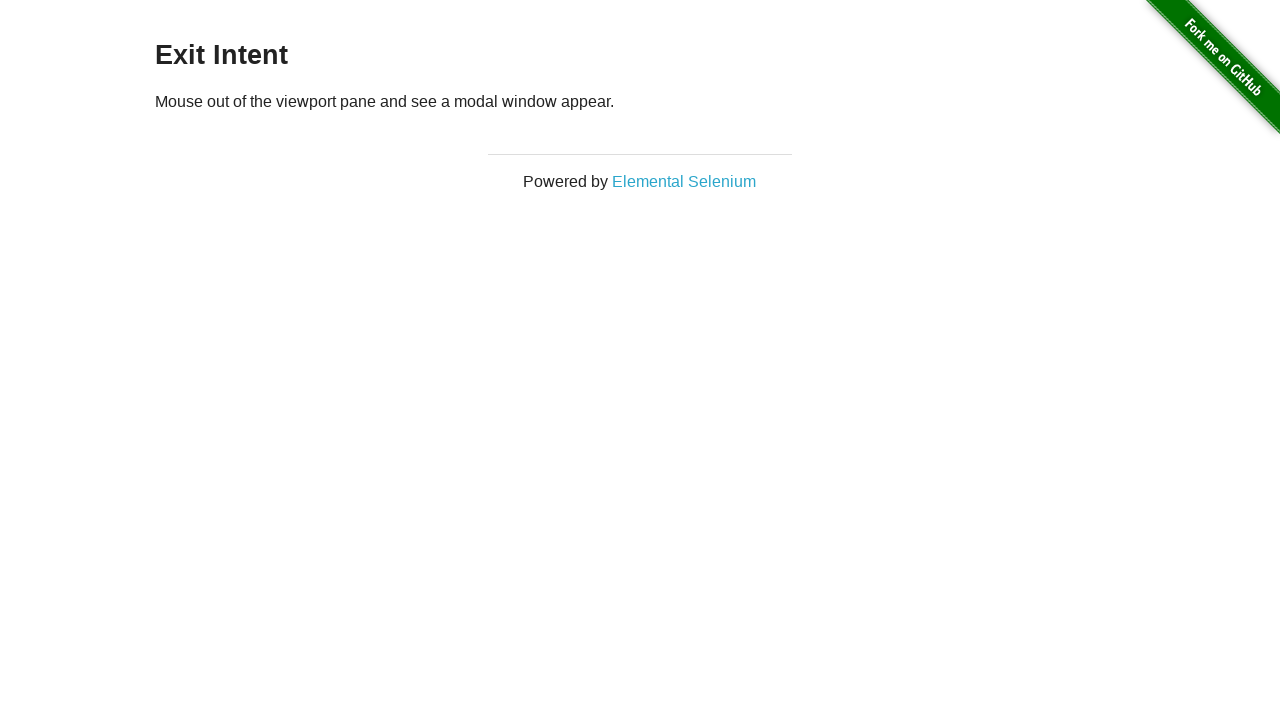